Tests clicking on the JMeter link, verifies navigation, and navigates back to the main page

Starting URL: https://rahulshettyacademy.com/AutomationPractice/

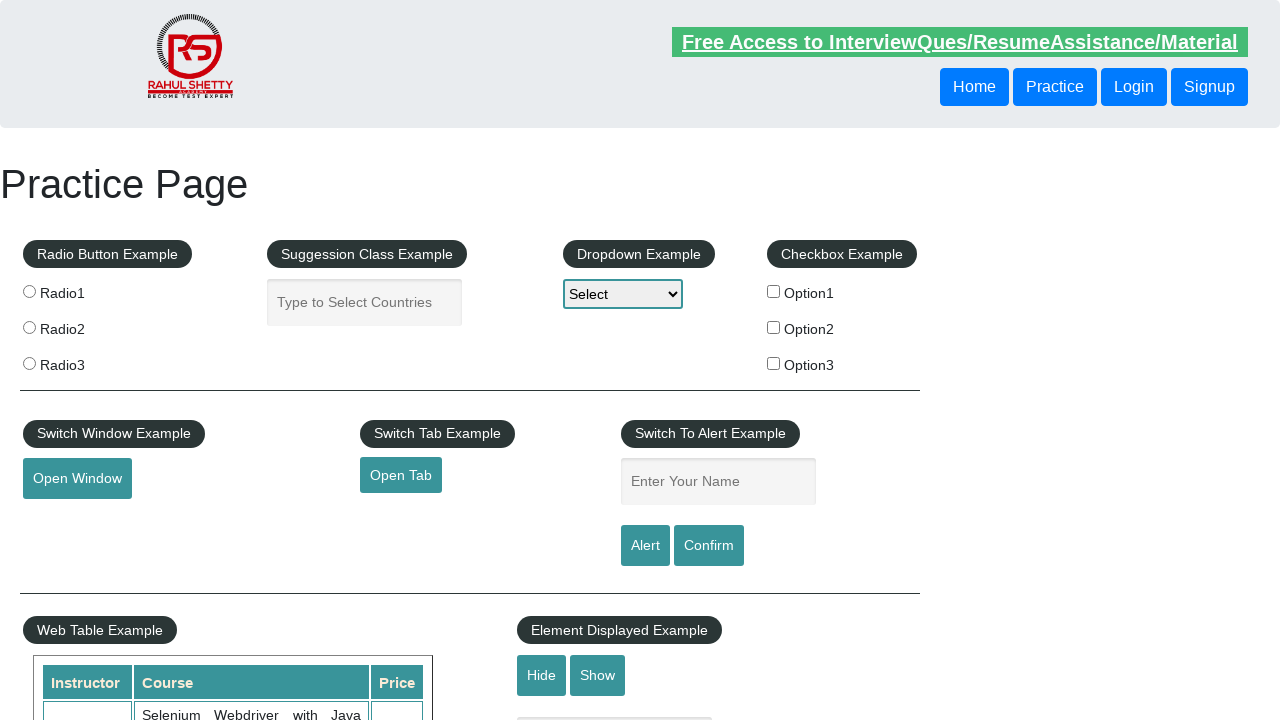

Clicked on JMeter link at (60, 610) on a:text('JMeter')
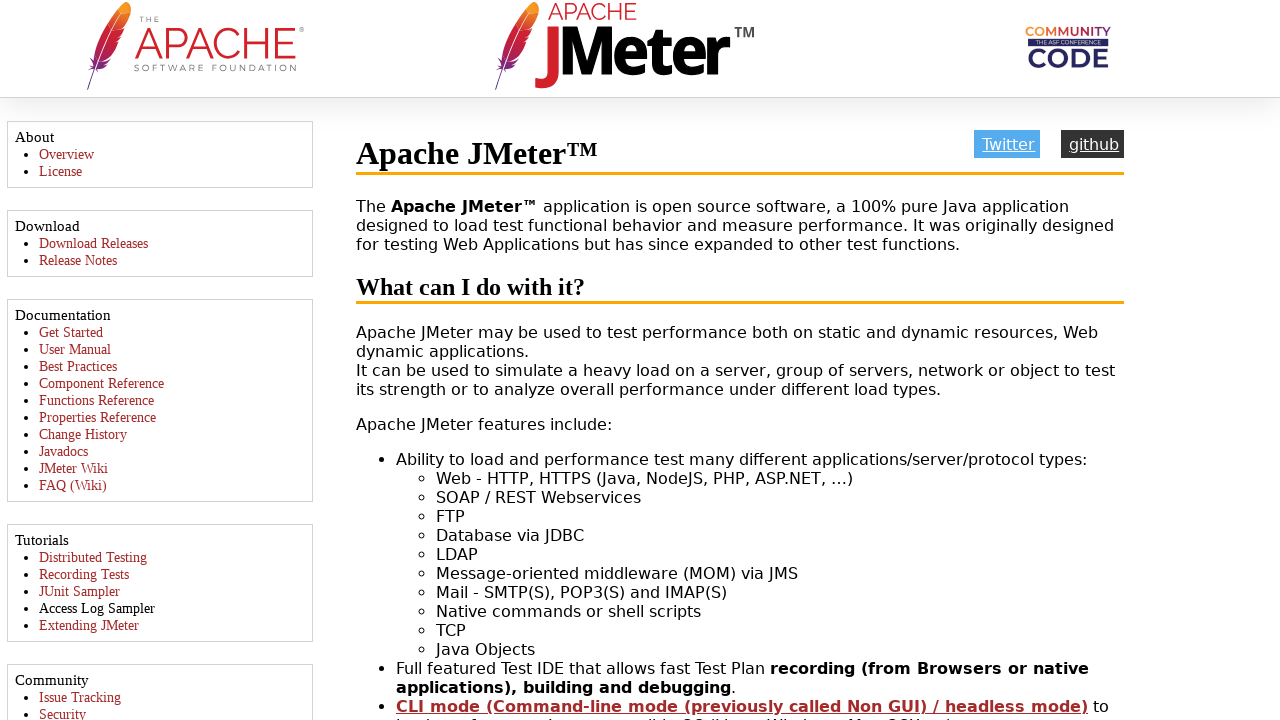

JMeter page loaded successfully
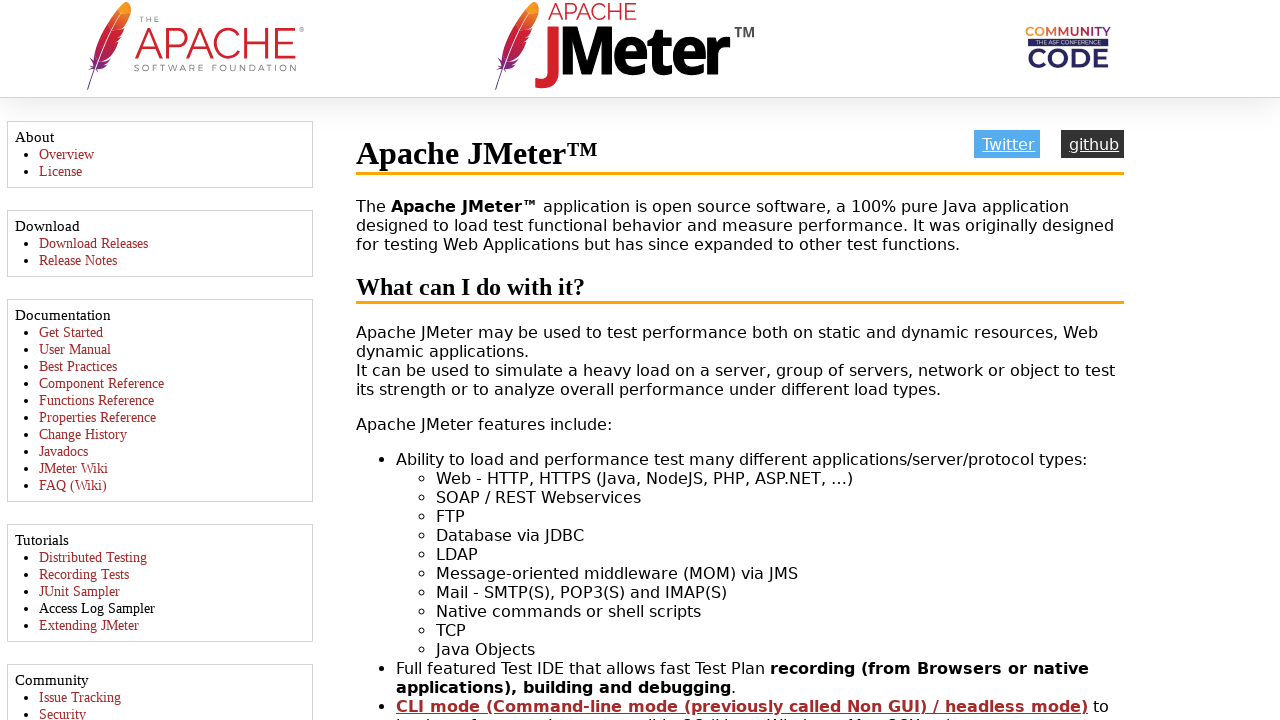

Navigated back to main page
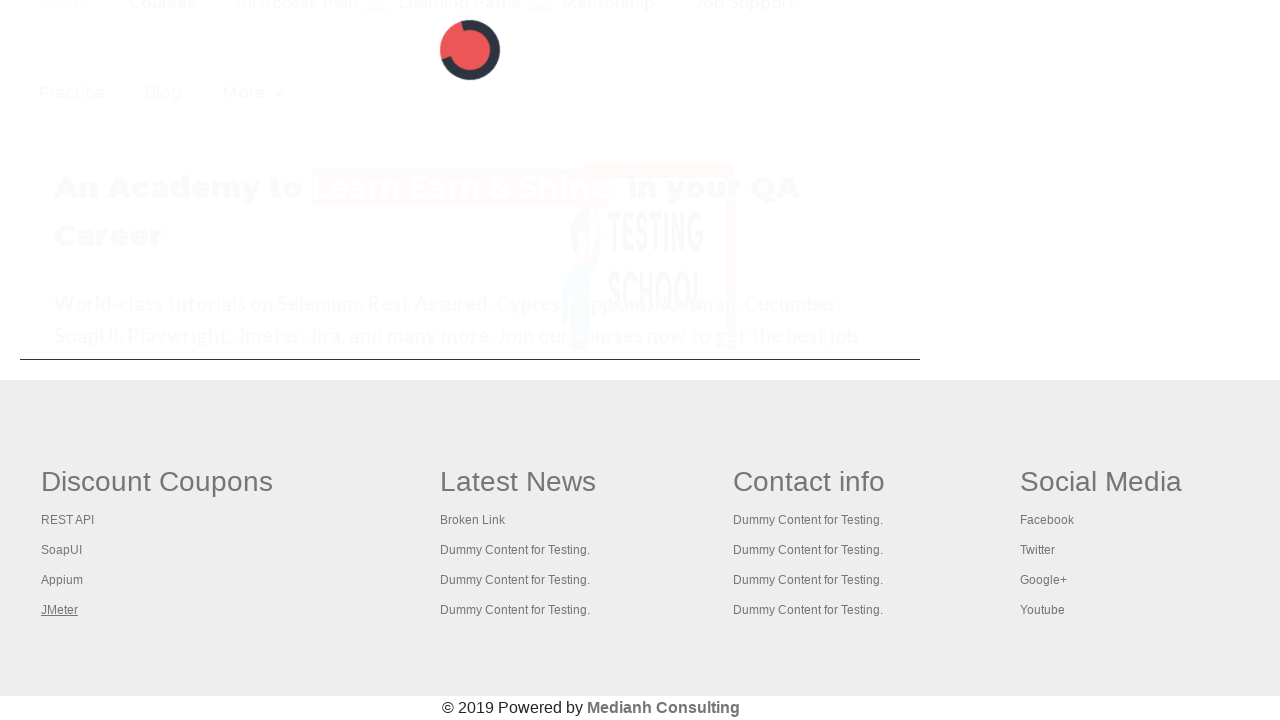

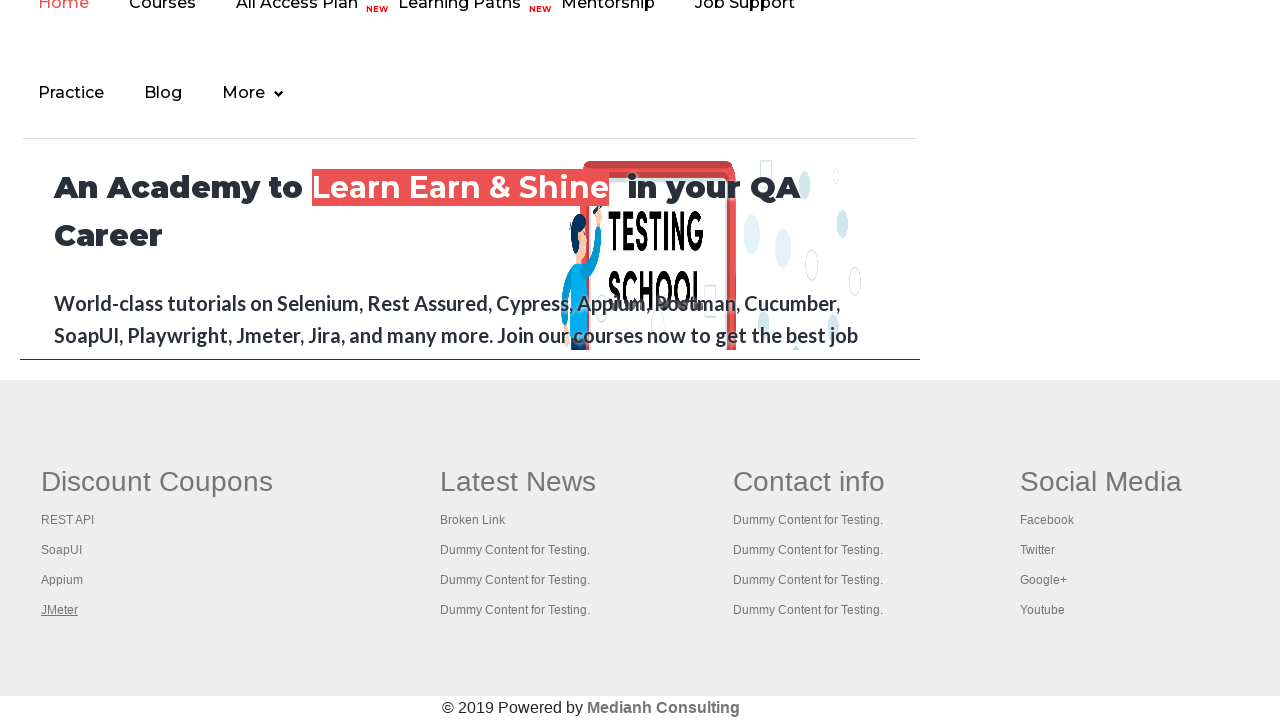